Tests autocomplete/suggestion dropdown functionality by typing a partial query, then using keyboard navigation (arrow down keys) to select a suggestion from the dropdown list.

Starting URL: https://rahulshettyacademy.com/AutomationPractice/

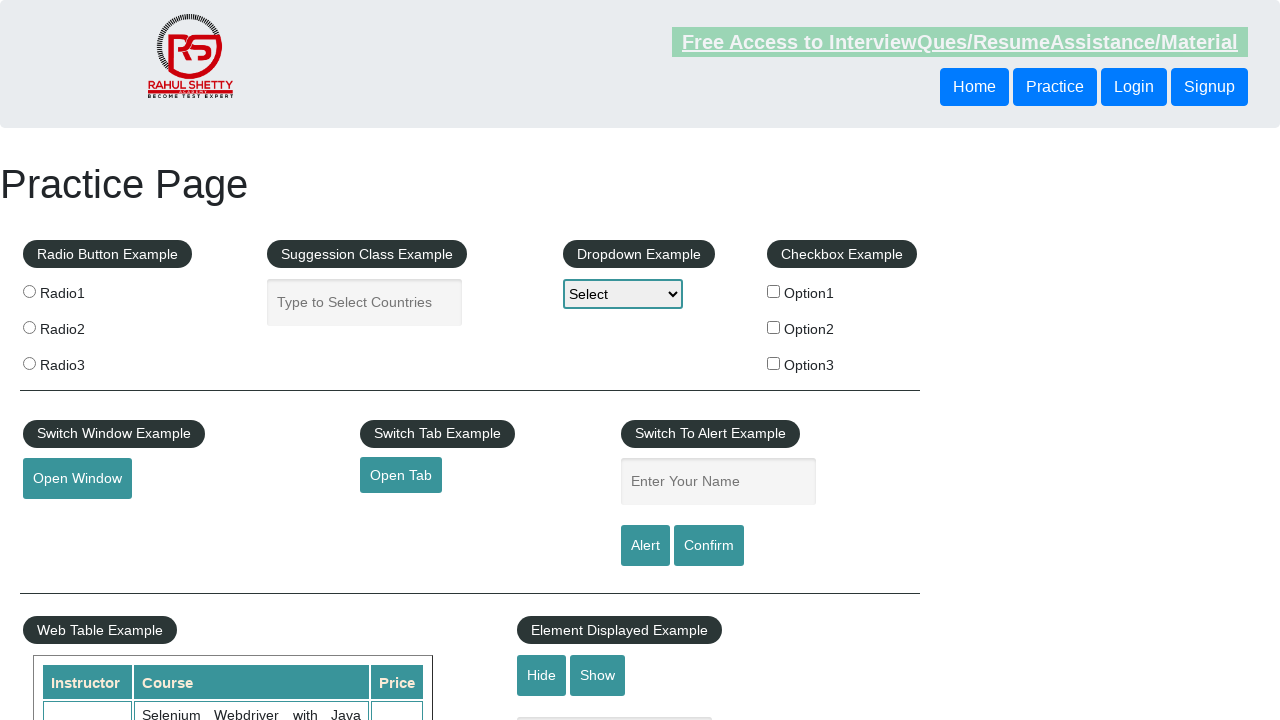

Filled autocomplete field with 'can' to trigger suggestions on input#autocomplete
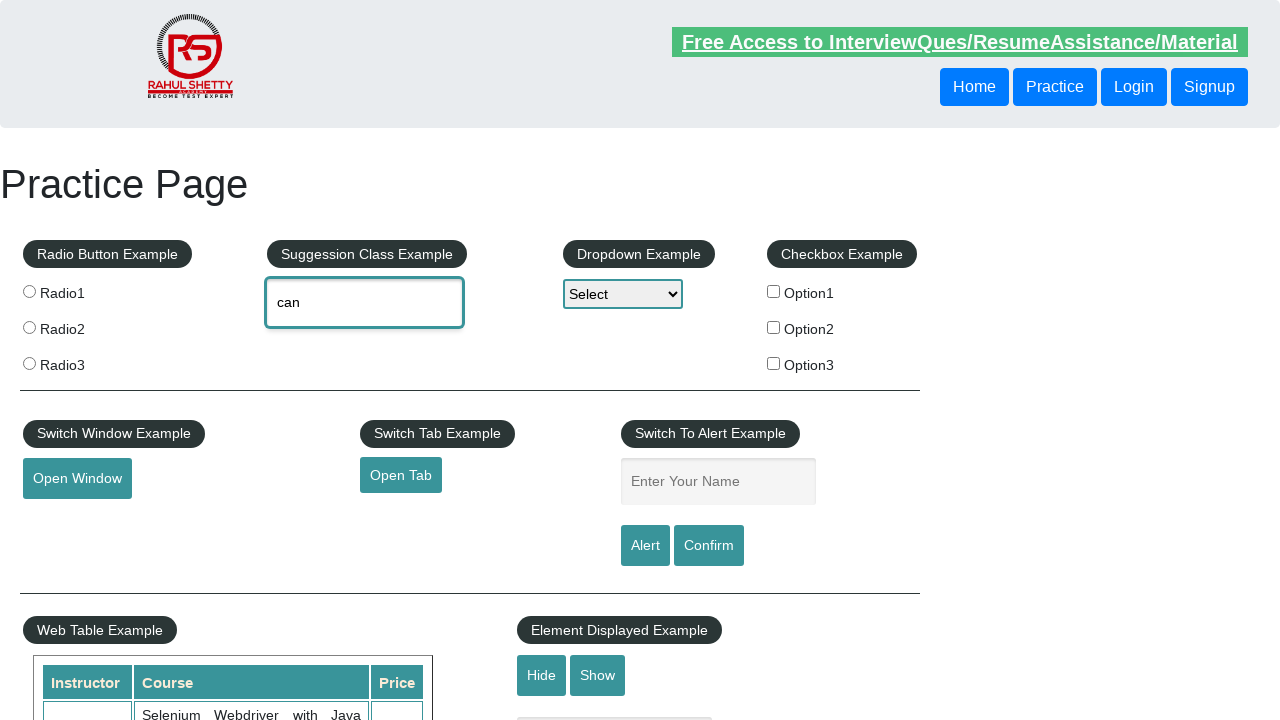

Waited for suggestion dropdown to appear
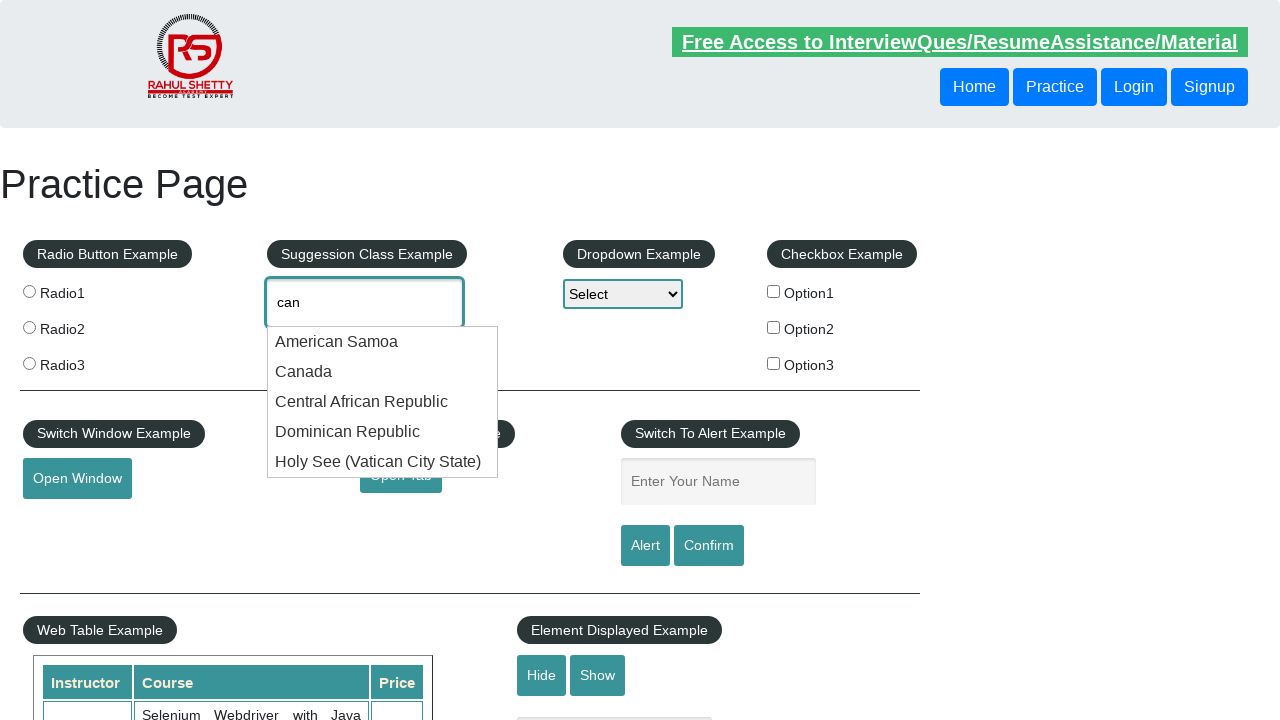

Pressed ArrowDown to navigate down one suggestion on input#autocomplete
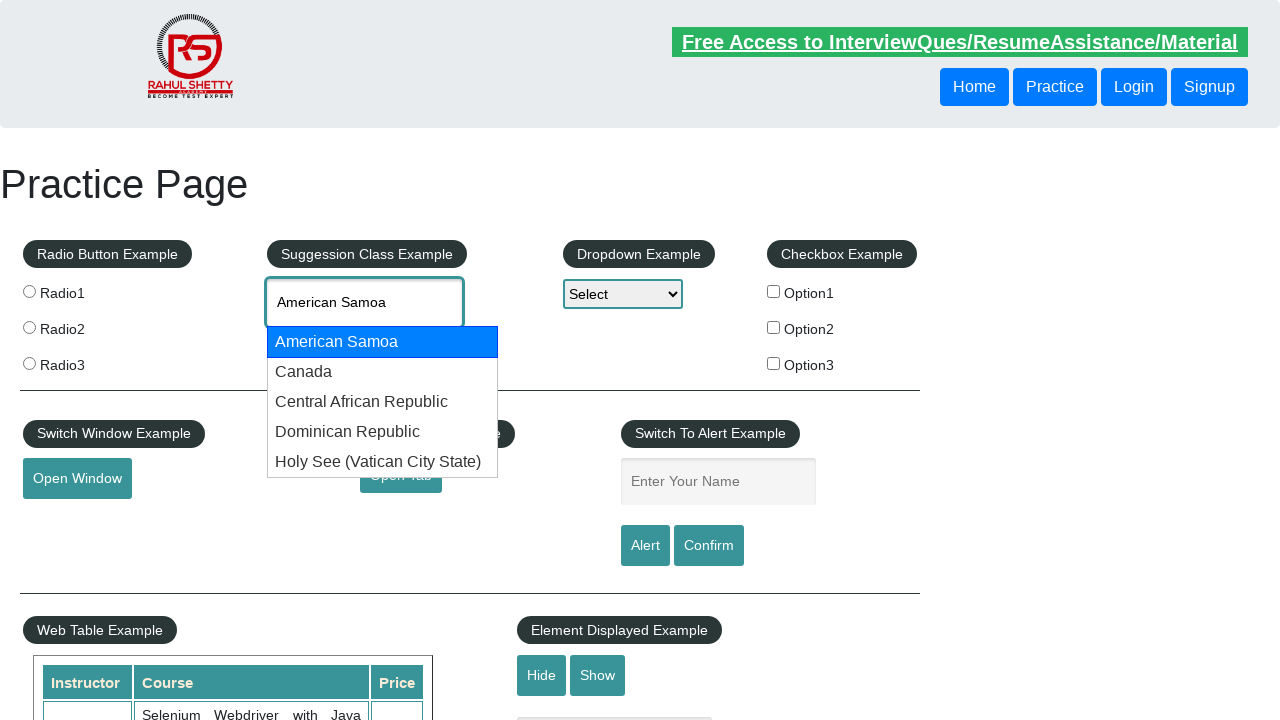

Pressed ArrowDown to navigate down another suggestion on input#autocomplete
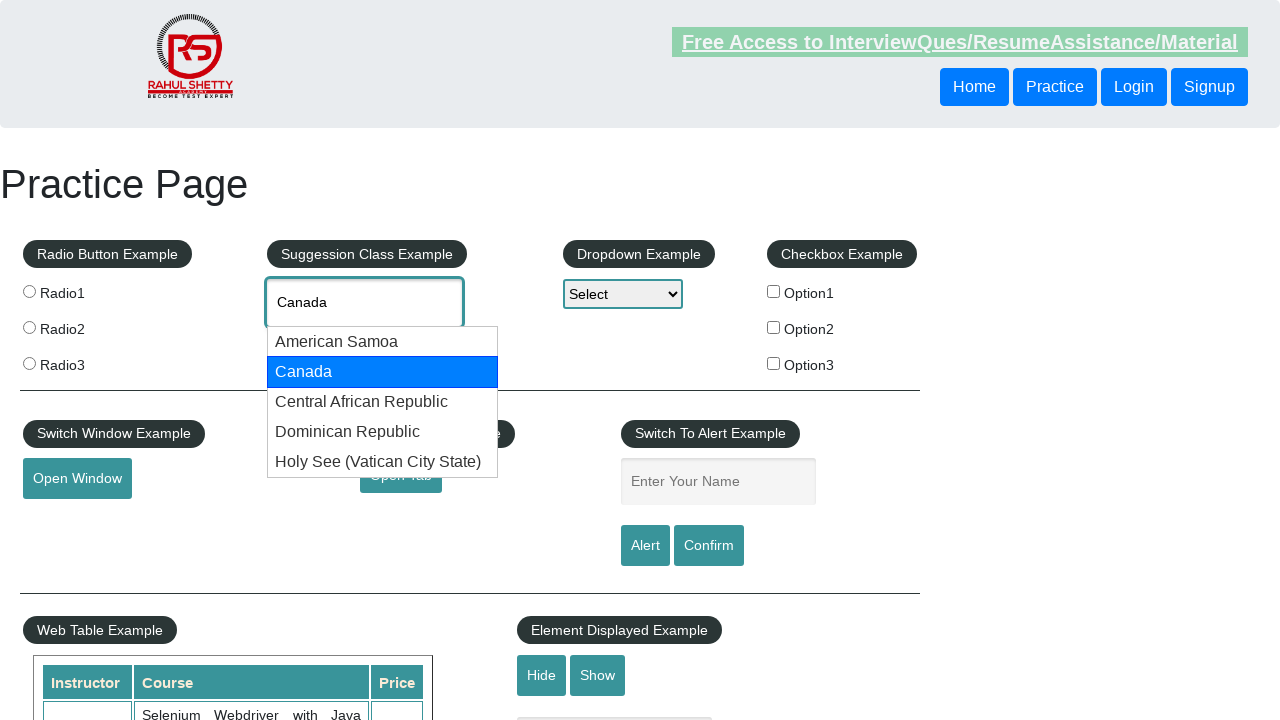

Pressed Enter to select the highlighted suggestion on input#autocomplete
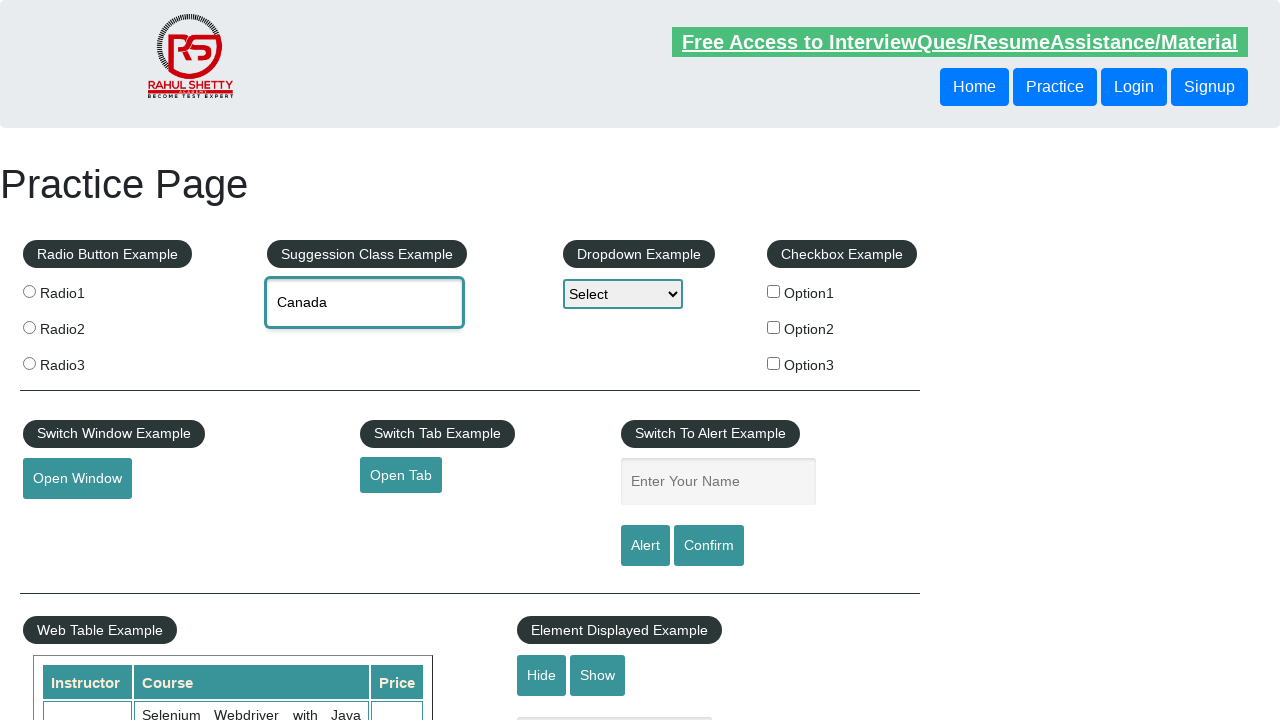

Waited to observe the selection result
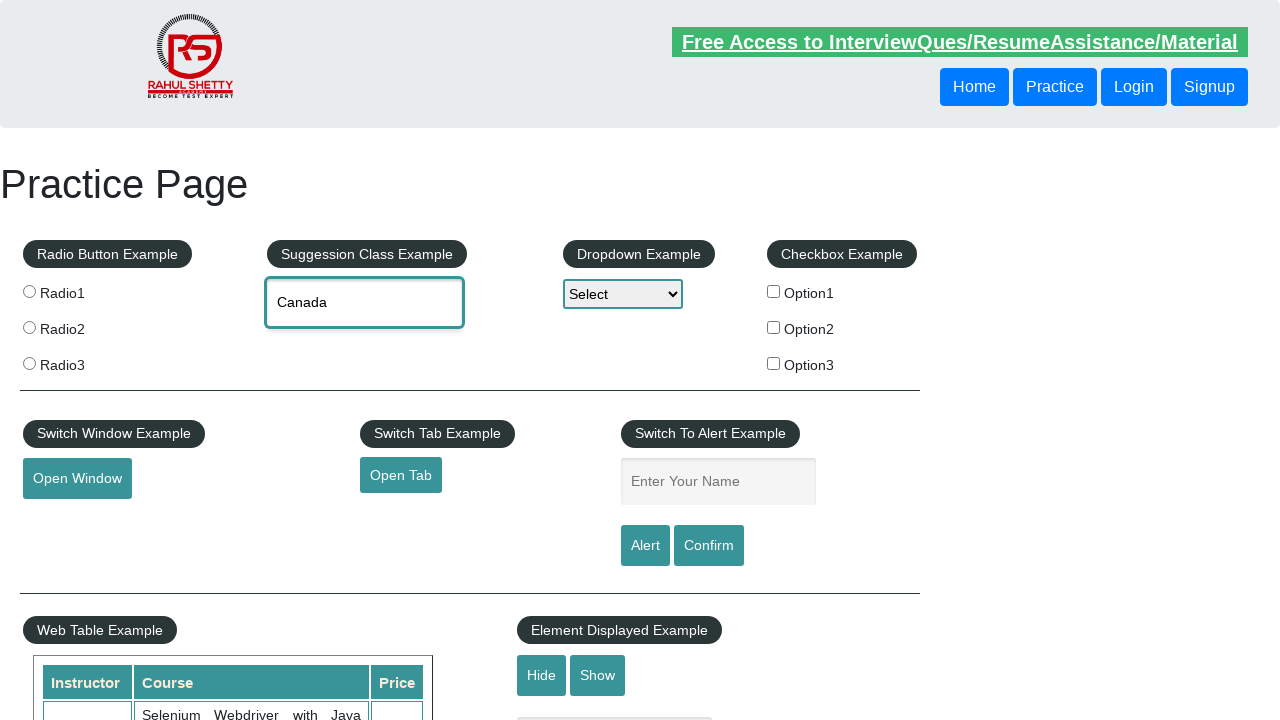

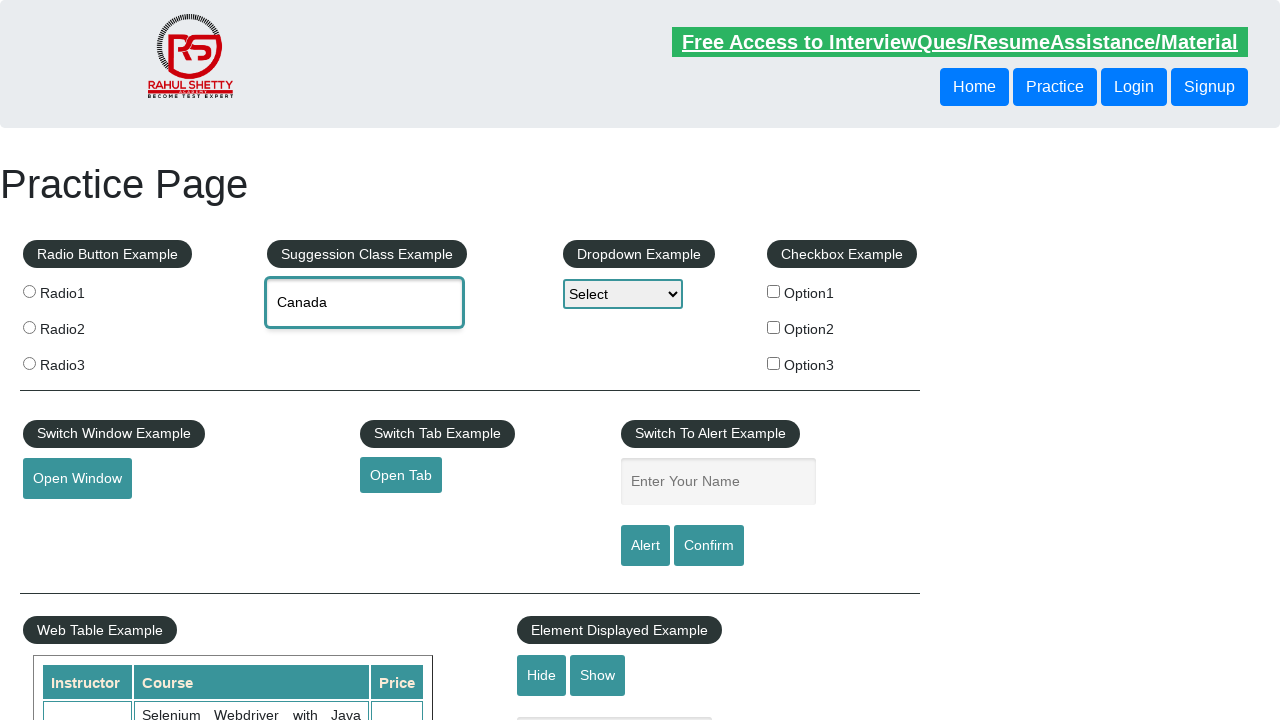